Tests the shopping cart functionality by searching for an item (Carrot), adding it to cart, opening the cart, removing the item, and verifying the cart is empty

Starting URL: https://rahulshettyacademy.com/seleniumPractise/#/

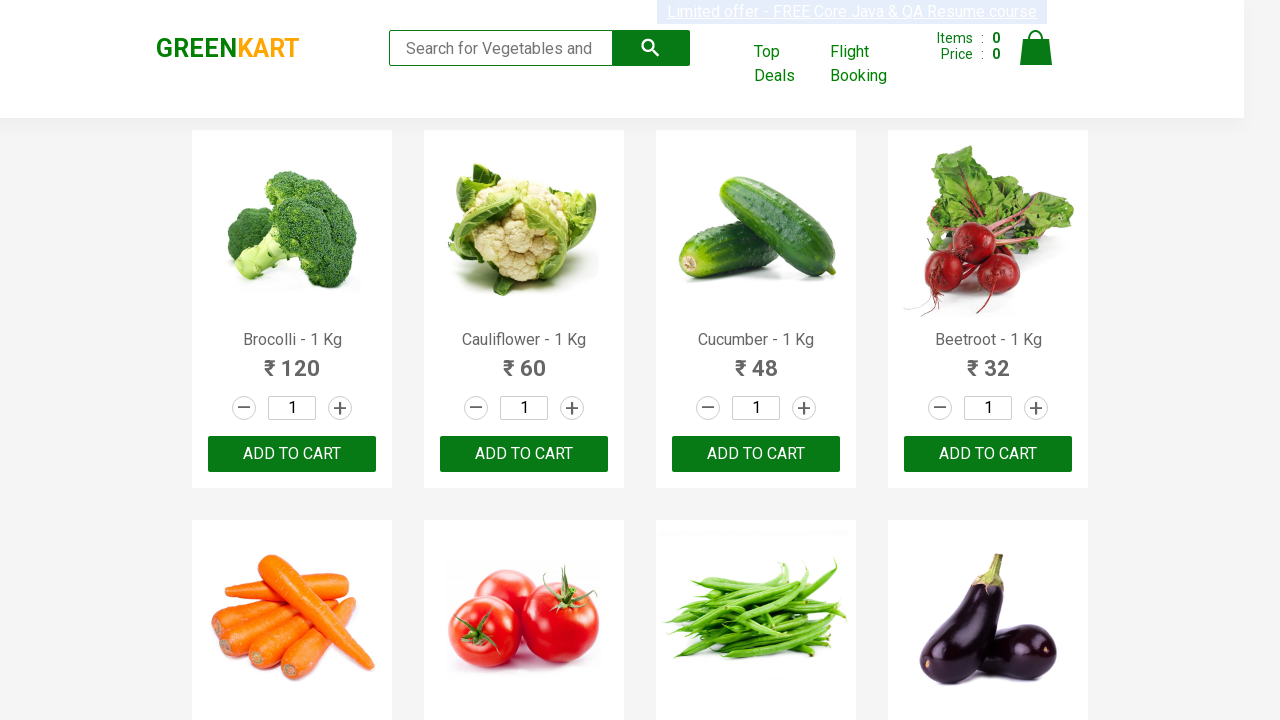

Typed 'Carrot' in search field on input.search-keyword
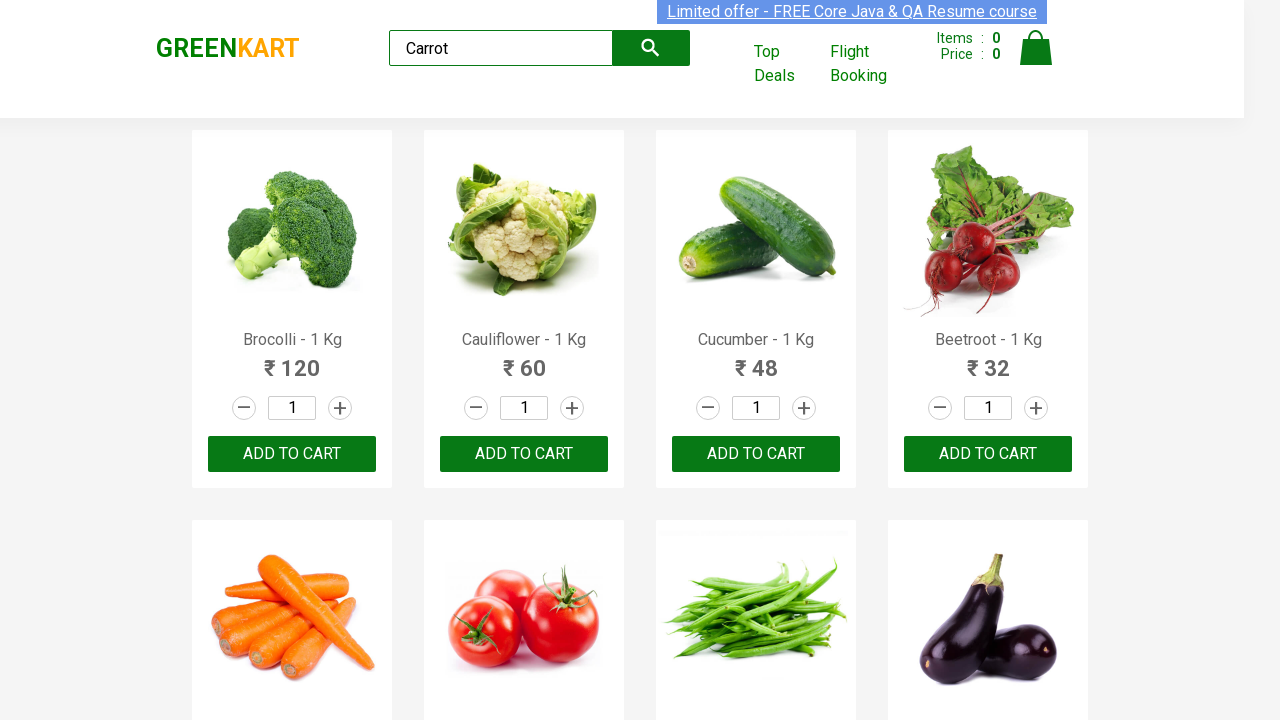

Waited for search results to filter
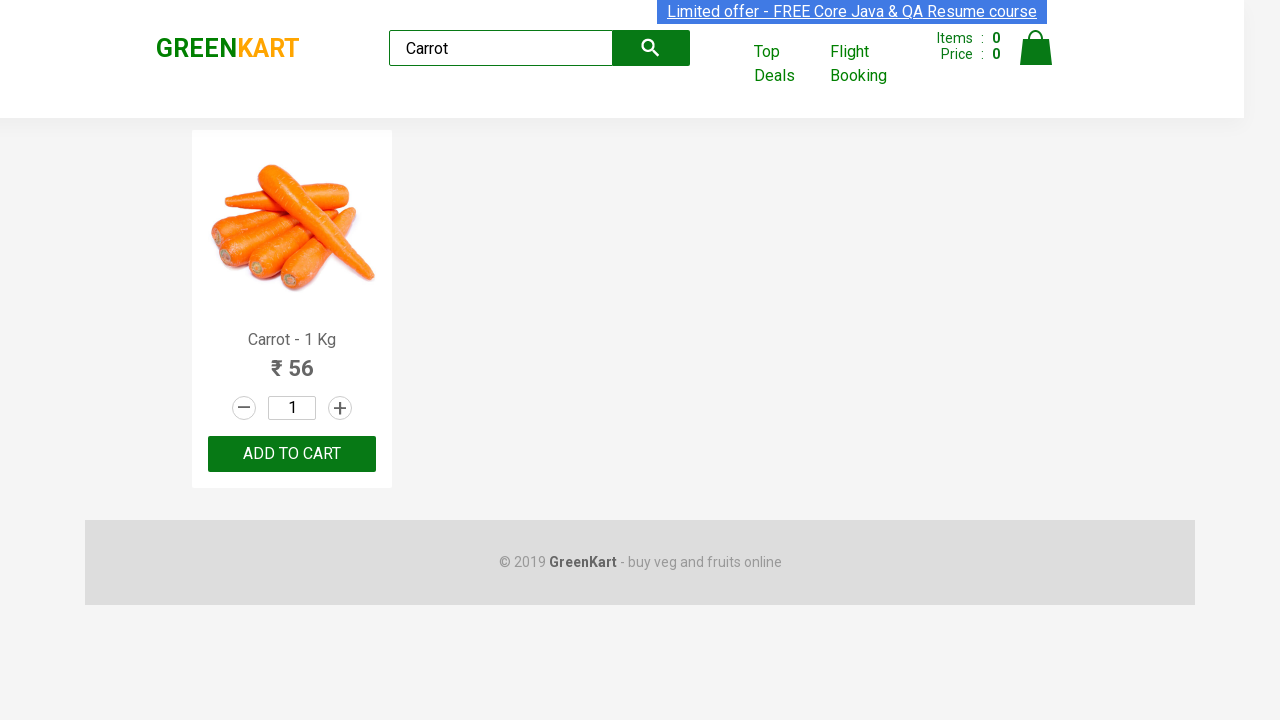

Clicked 'Add to cart' button for Carrot item at (292, 454) on .product:visible .product-action button
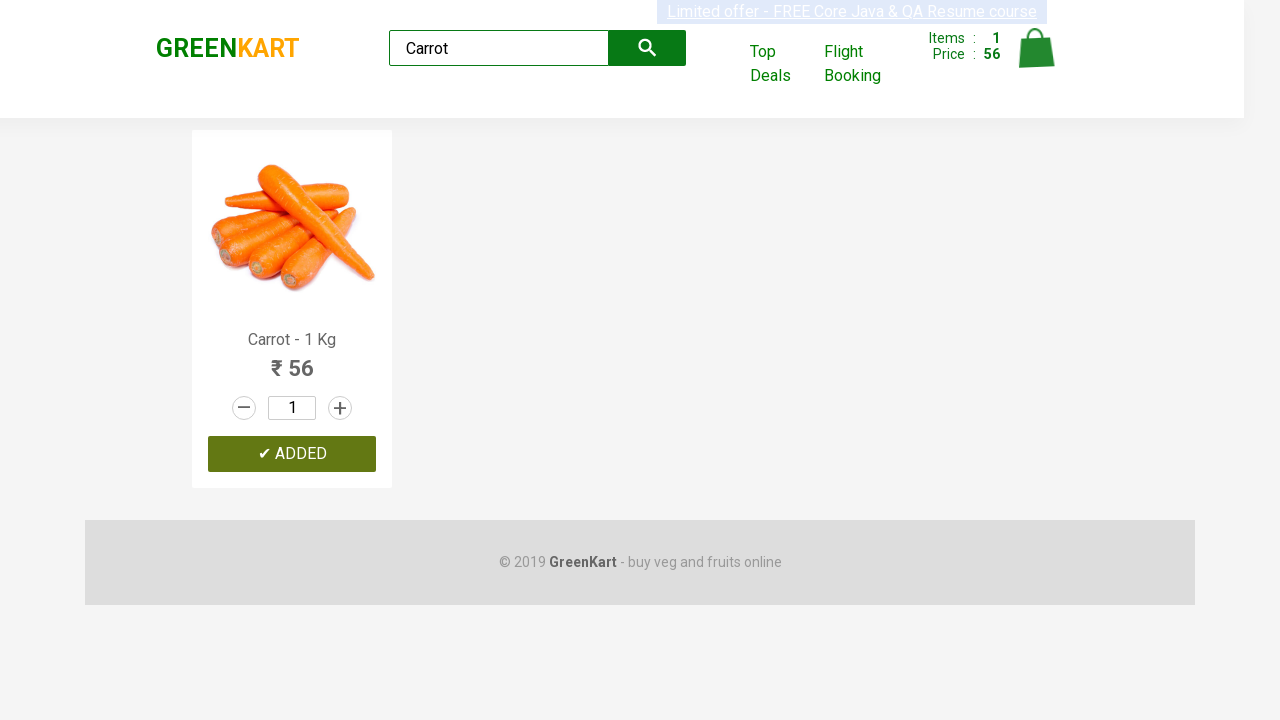

Clicked cart icon to open shopping cart at (1036, 48) on img[alt='Cart']
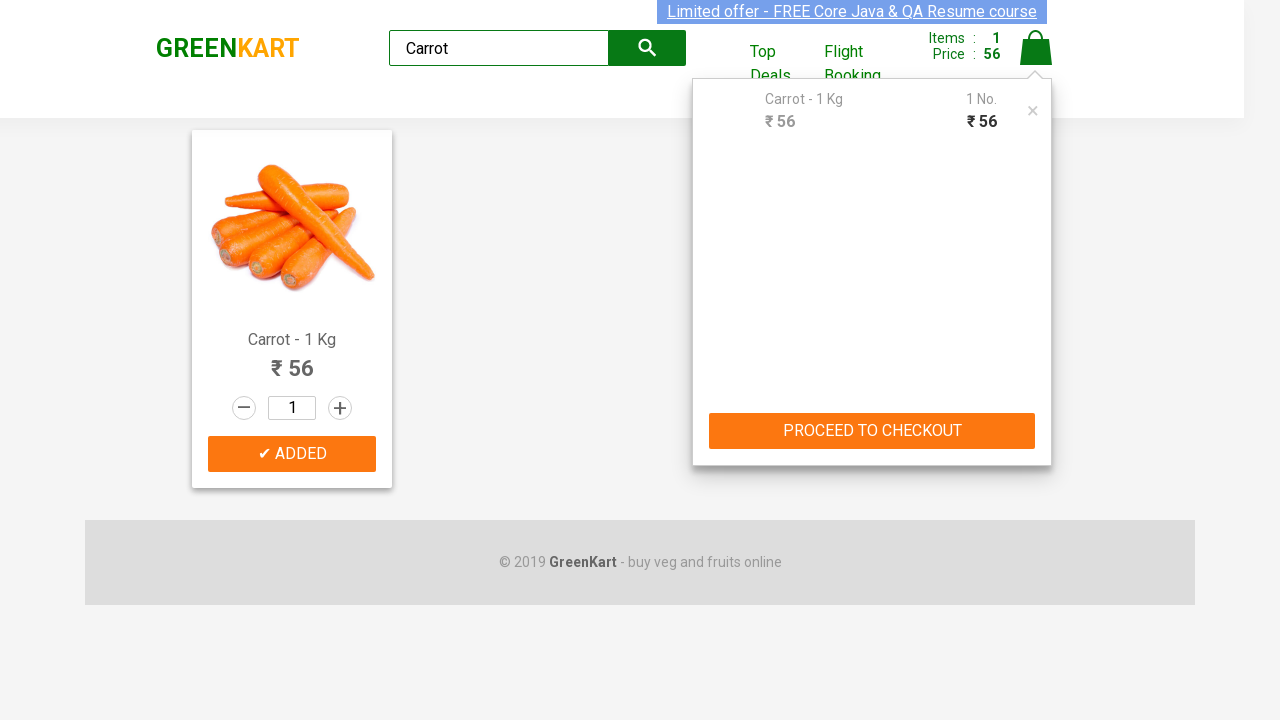

Cart popup appeared and is active
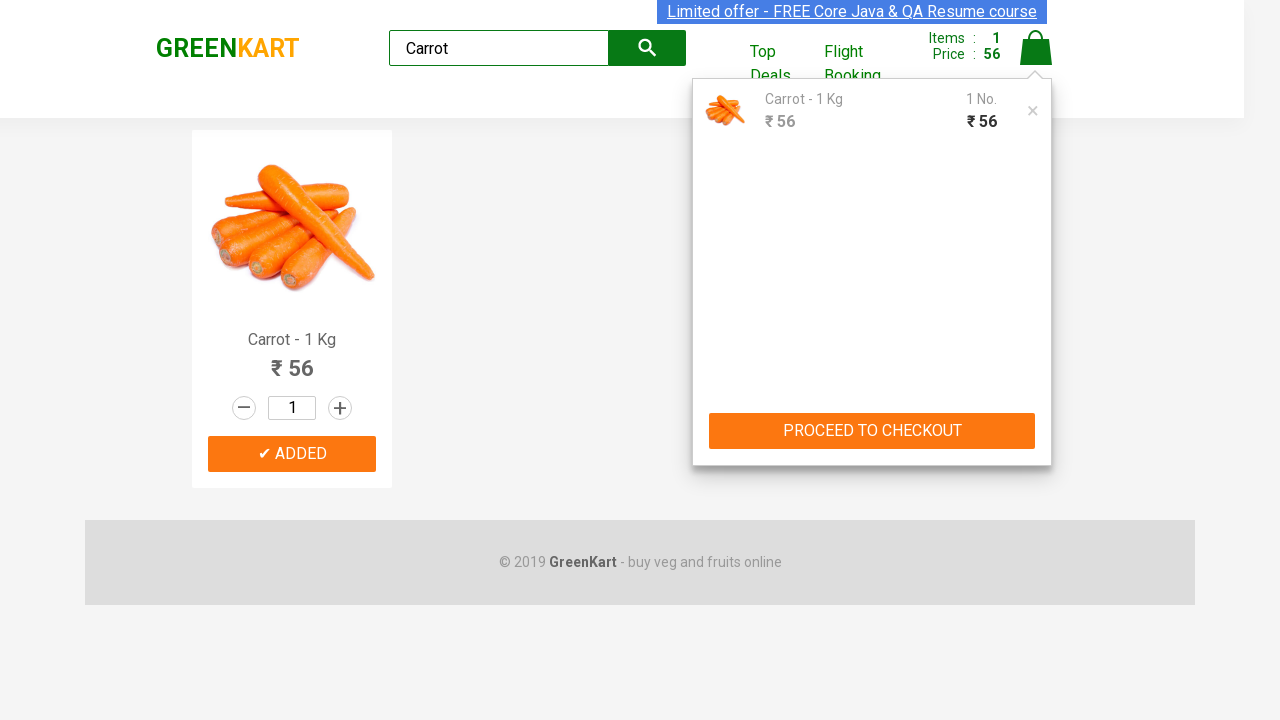

Clicked remove button to remove Carrot from cart at (1033, 111) on .product-remove
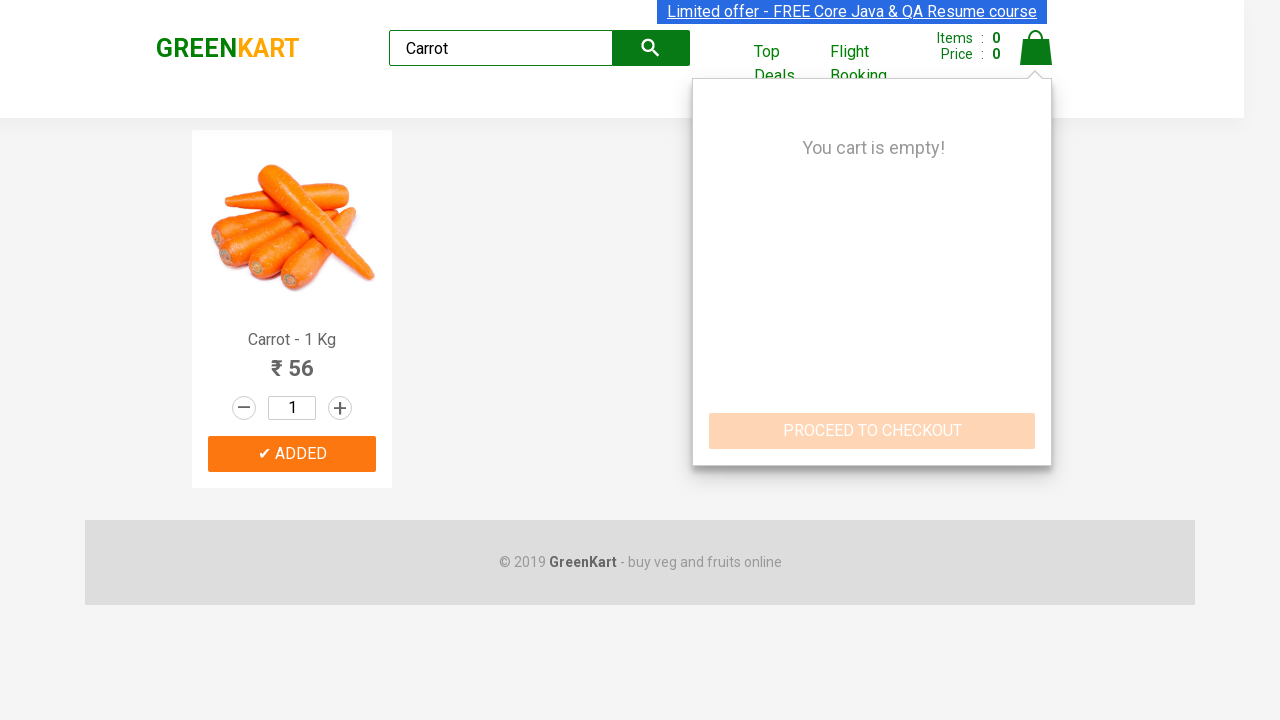

Verified cart is empty with confirmation message
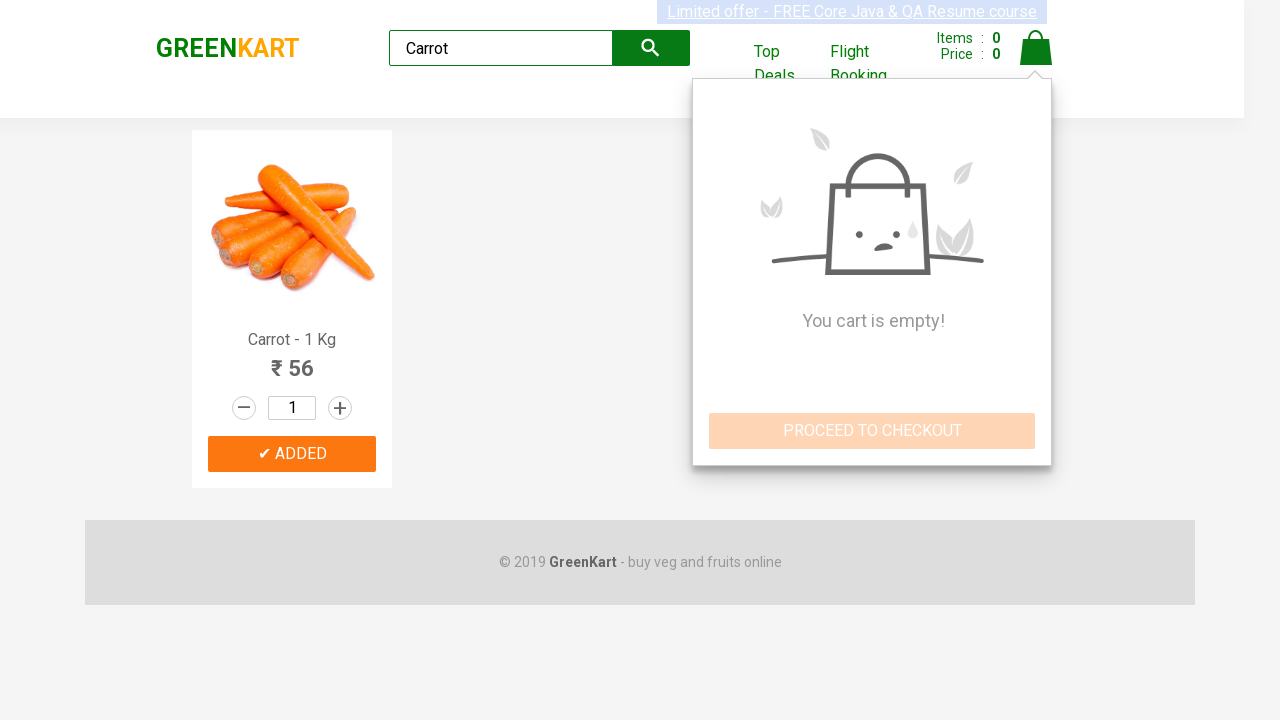

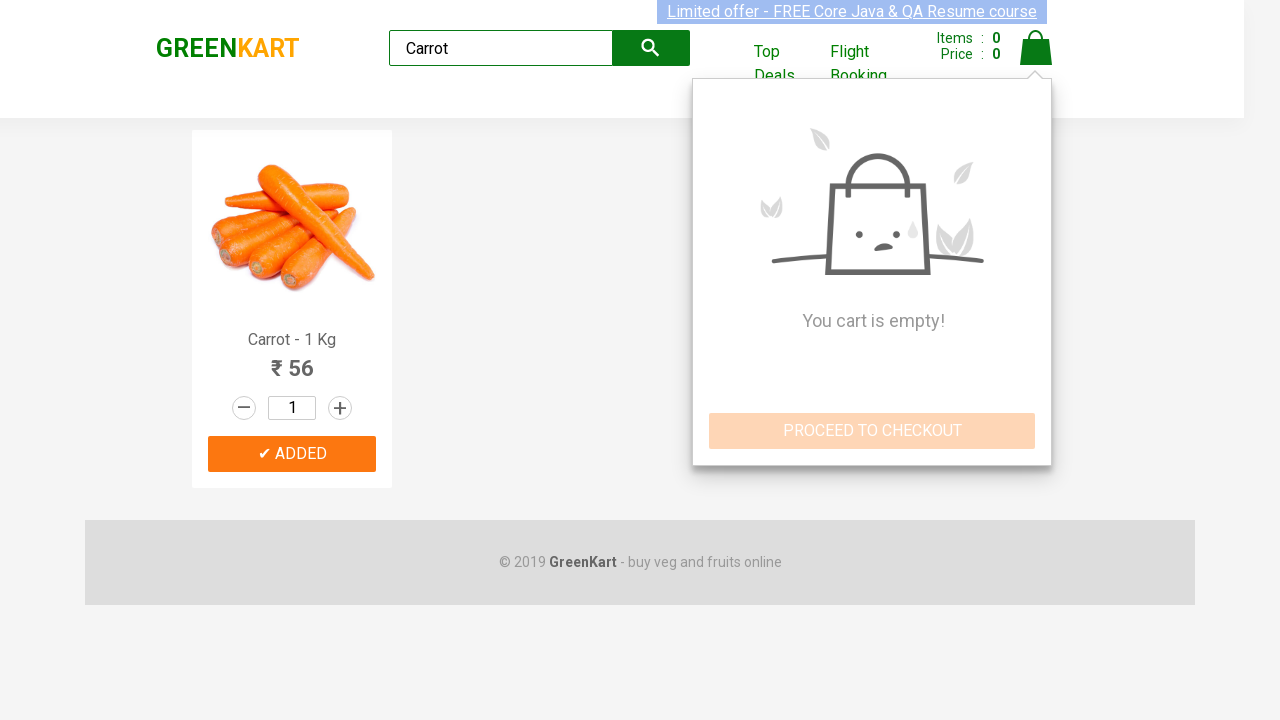